Tests click-and-hold (drag) functionality by clicking on element 'A', holding, and dragging to element 'L' on a demo page

Starting URL: https://selenium08.blogspot.com/2020/01/click-and-hold.html

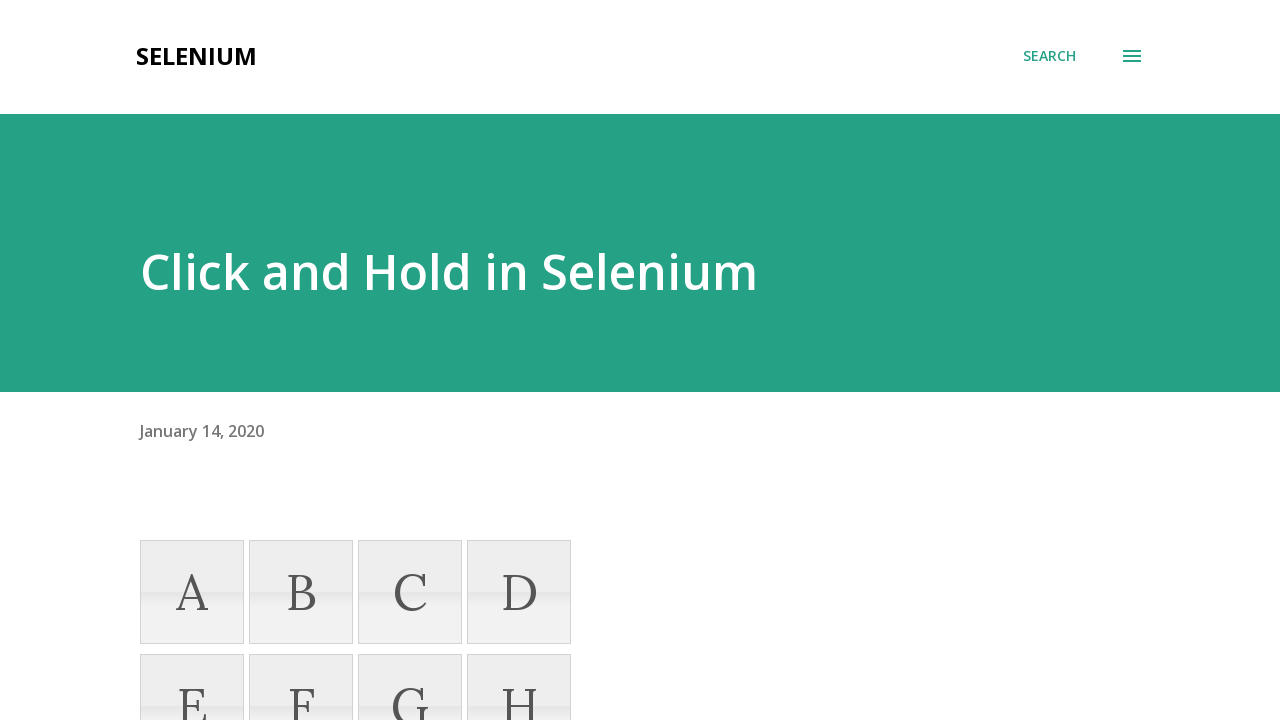

Located element 'A' button
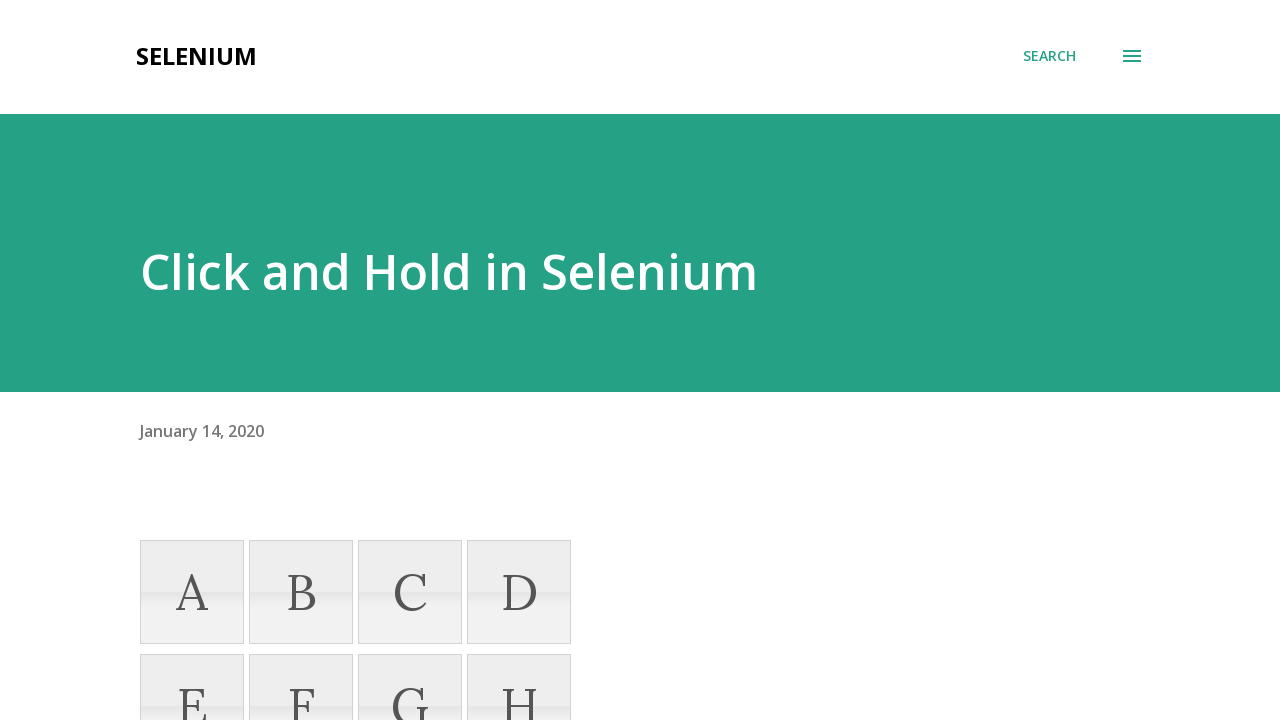

Scrolled element 'A' into view
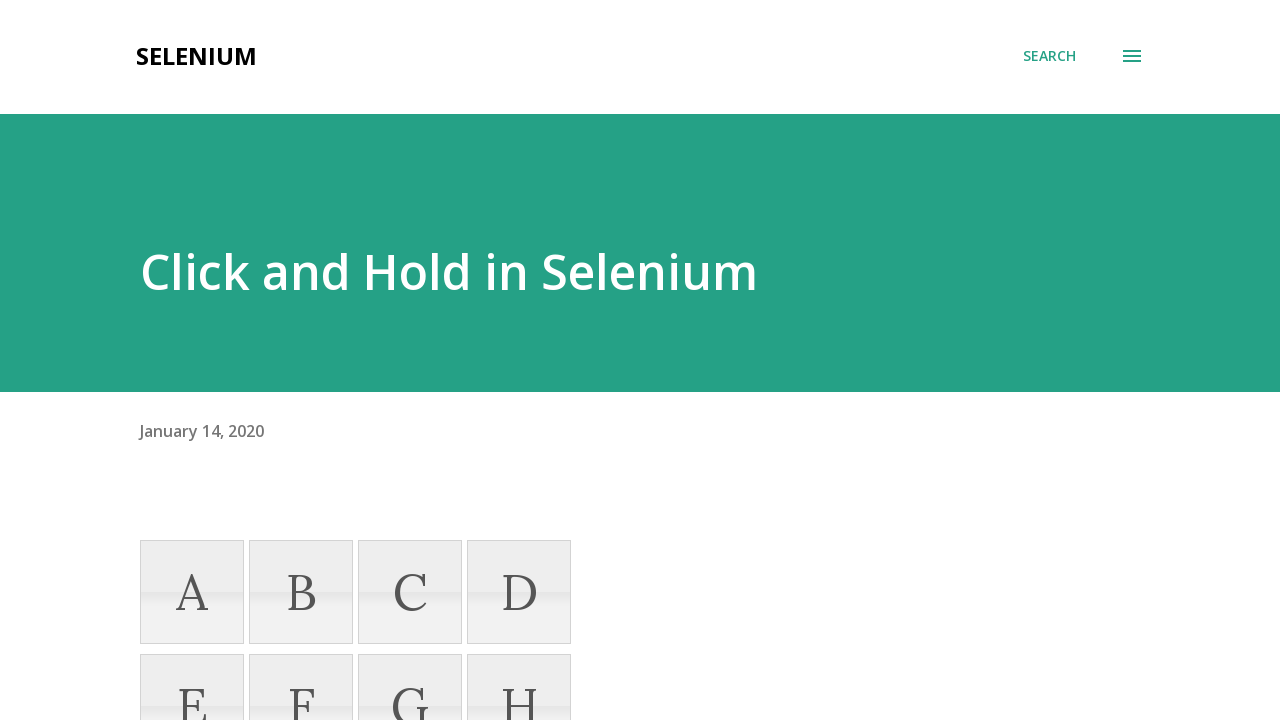

Located element 'L' button
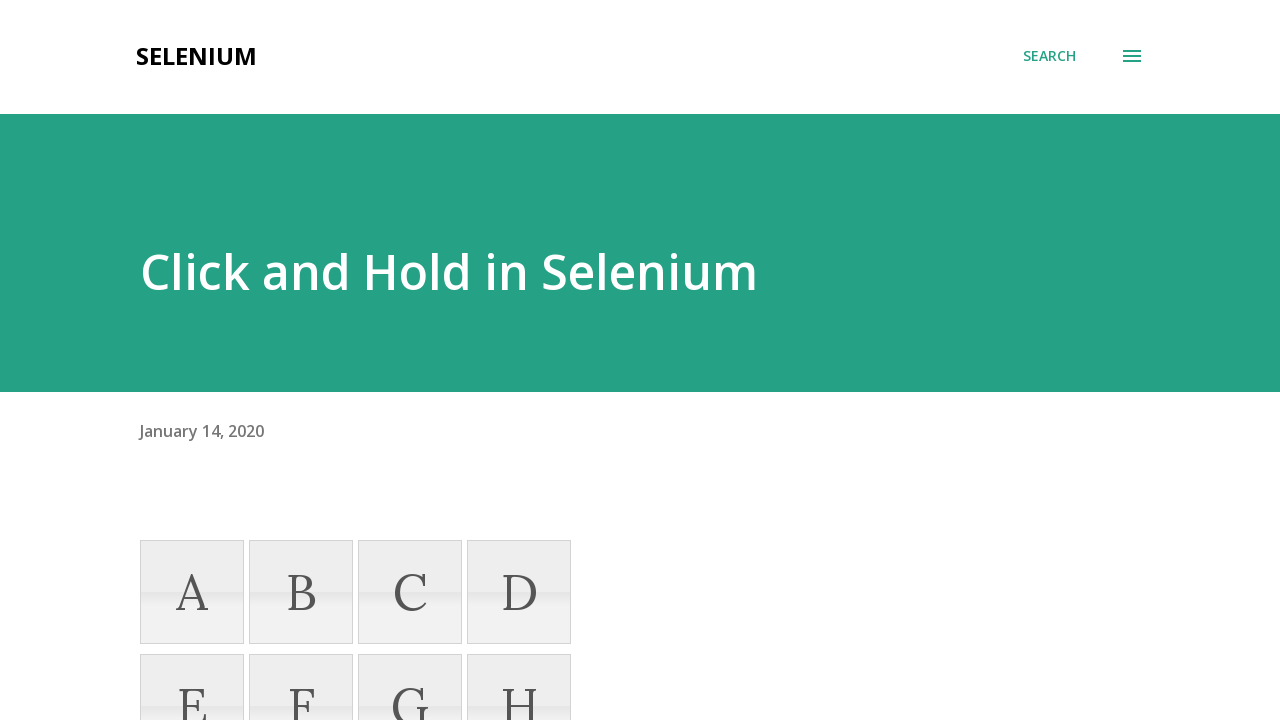

Performed click-and-hold drag from element 'A' to element 'L' at (519, 360)
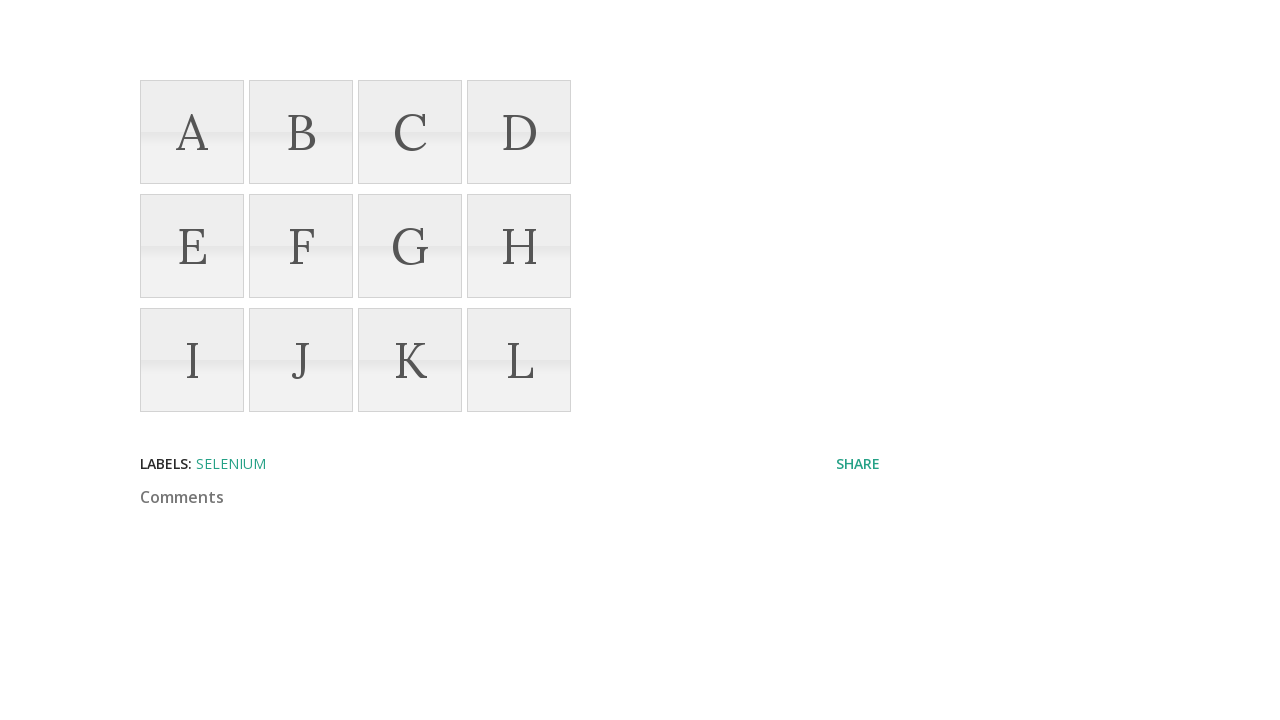

Waited 2 seconds to observe drag result
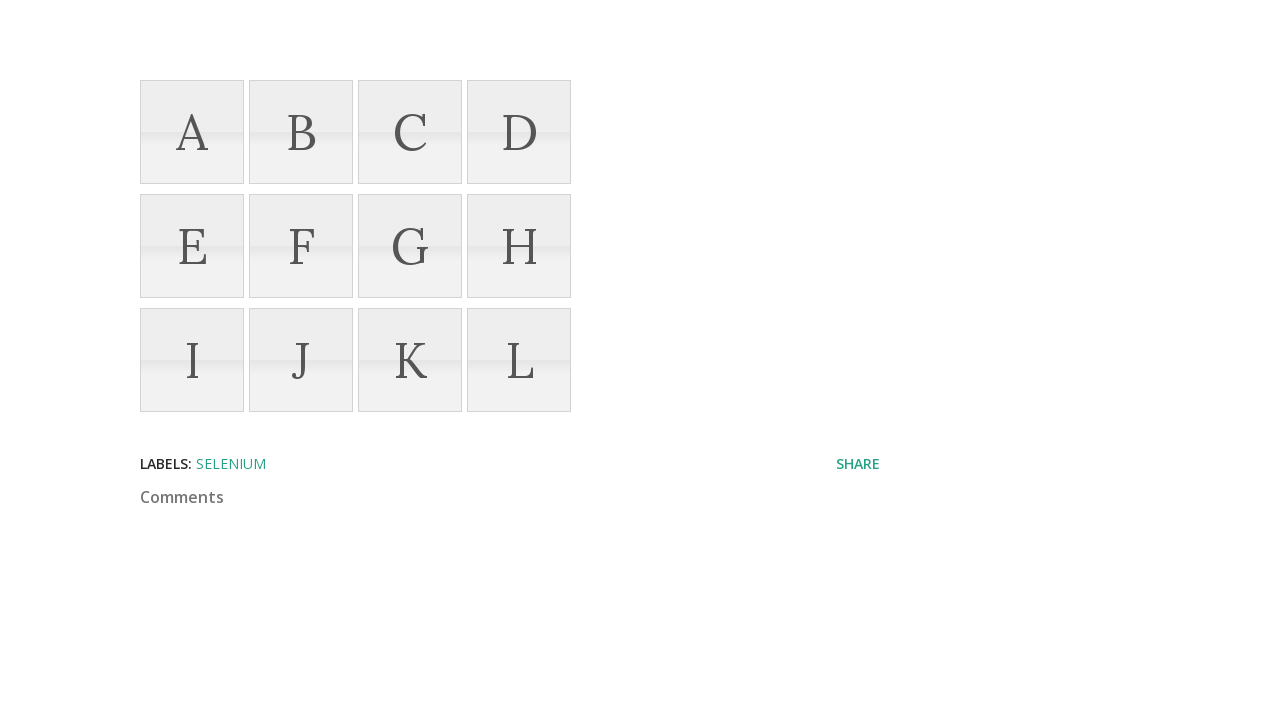

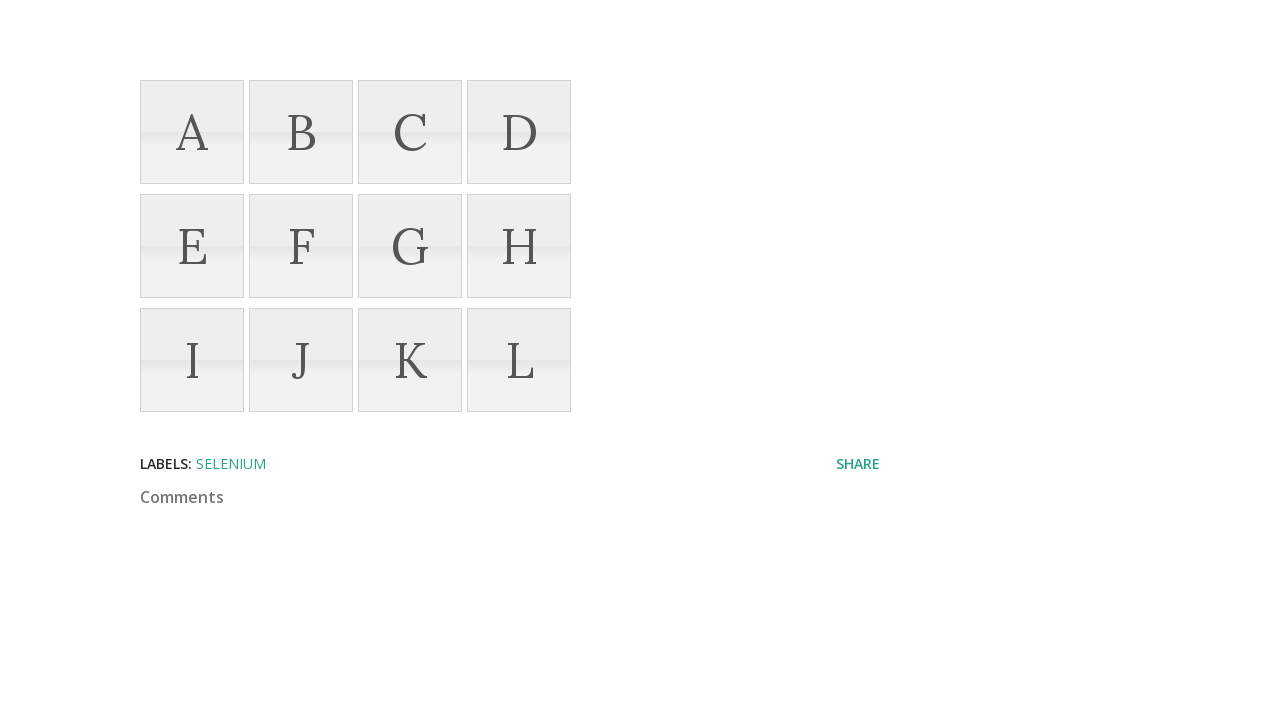